Tests responsive design by changing the viewport to multiple screen sizes and verifying the page adapts correctly.

Starting URL: https://interaction-playground.pages.dev/responsive

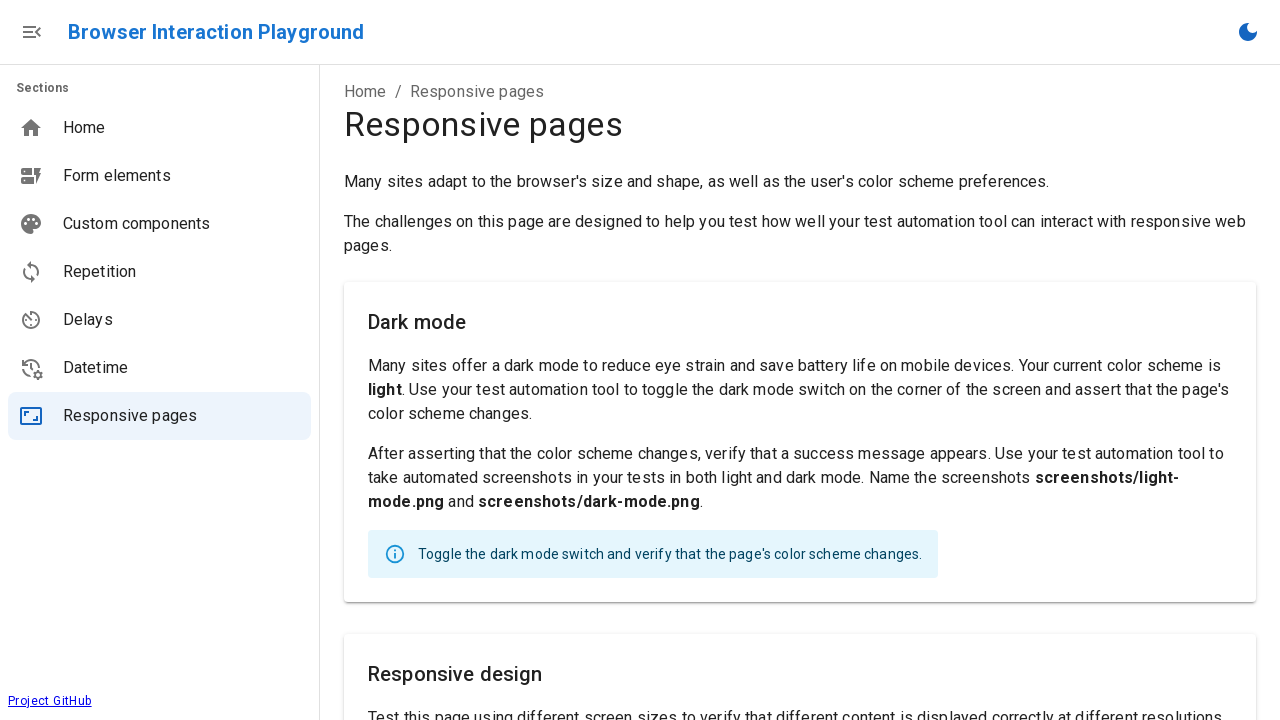

Set viewport to extra small size (500x1800)
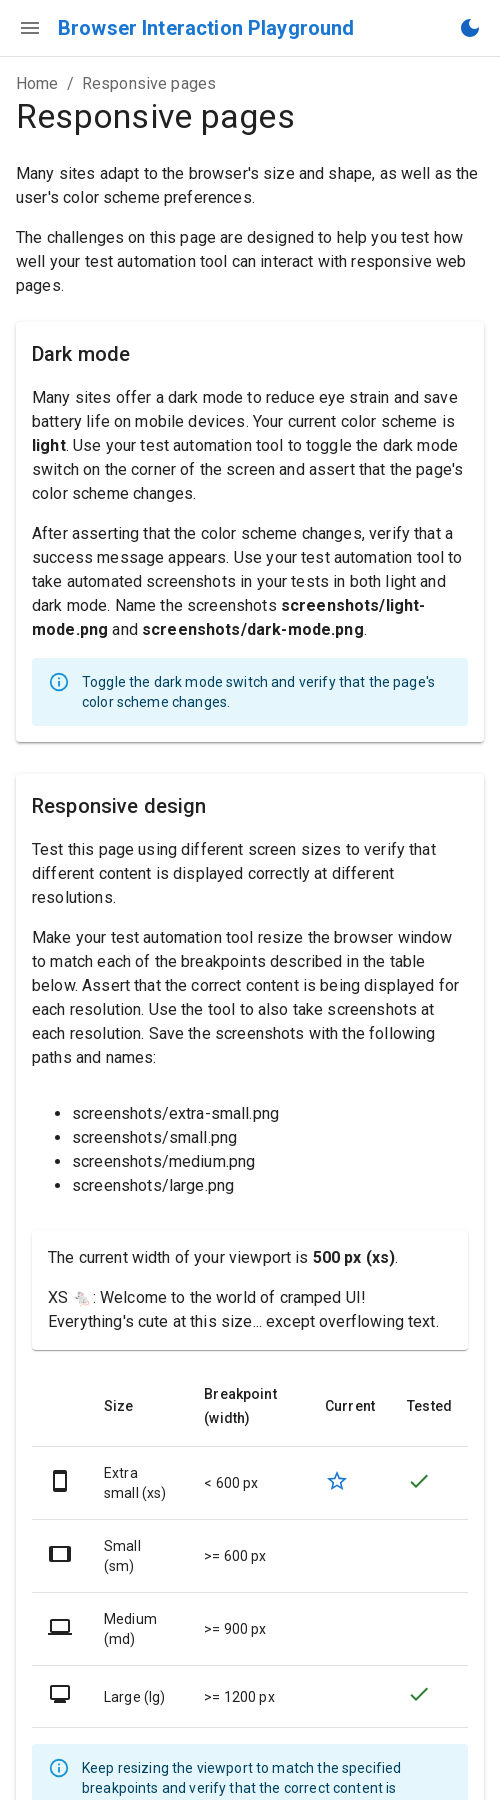

Set viewport to small size (600x1800)
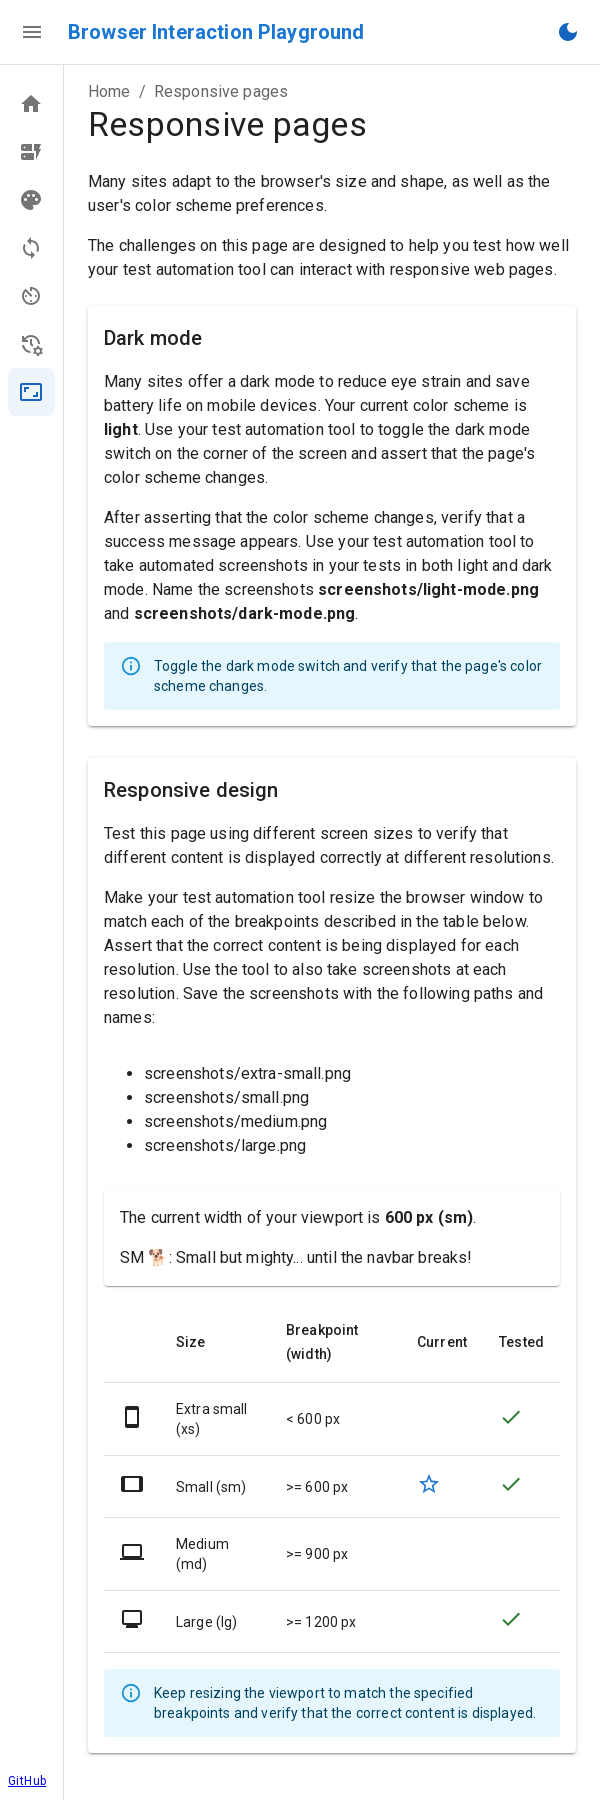

Set viewport to medium size (900x1800)
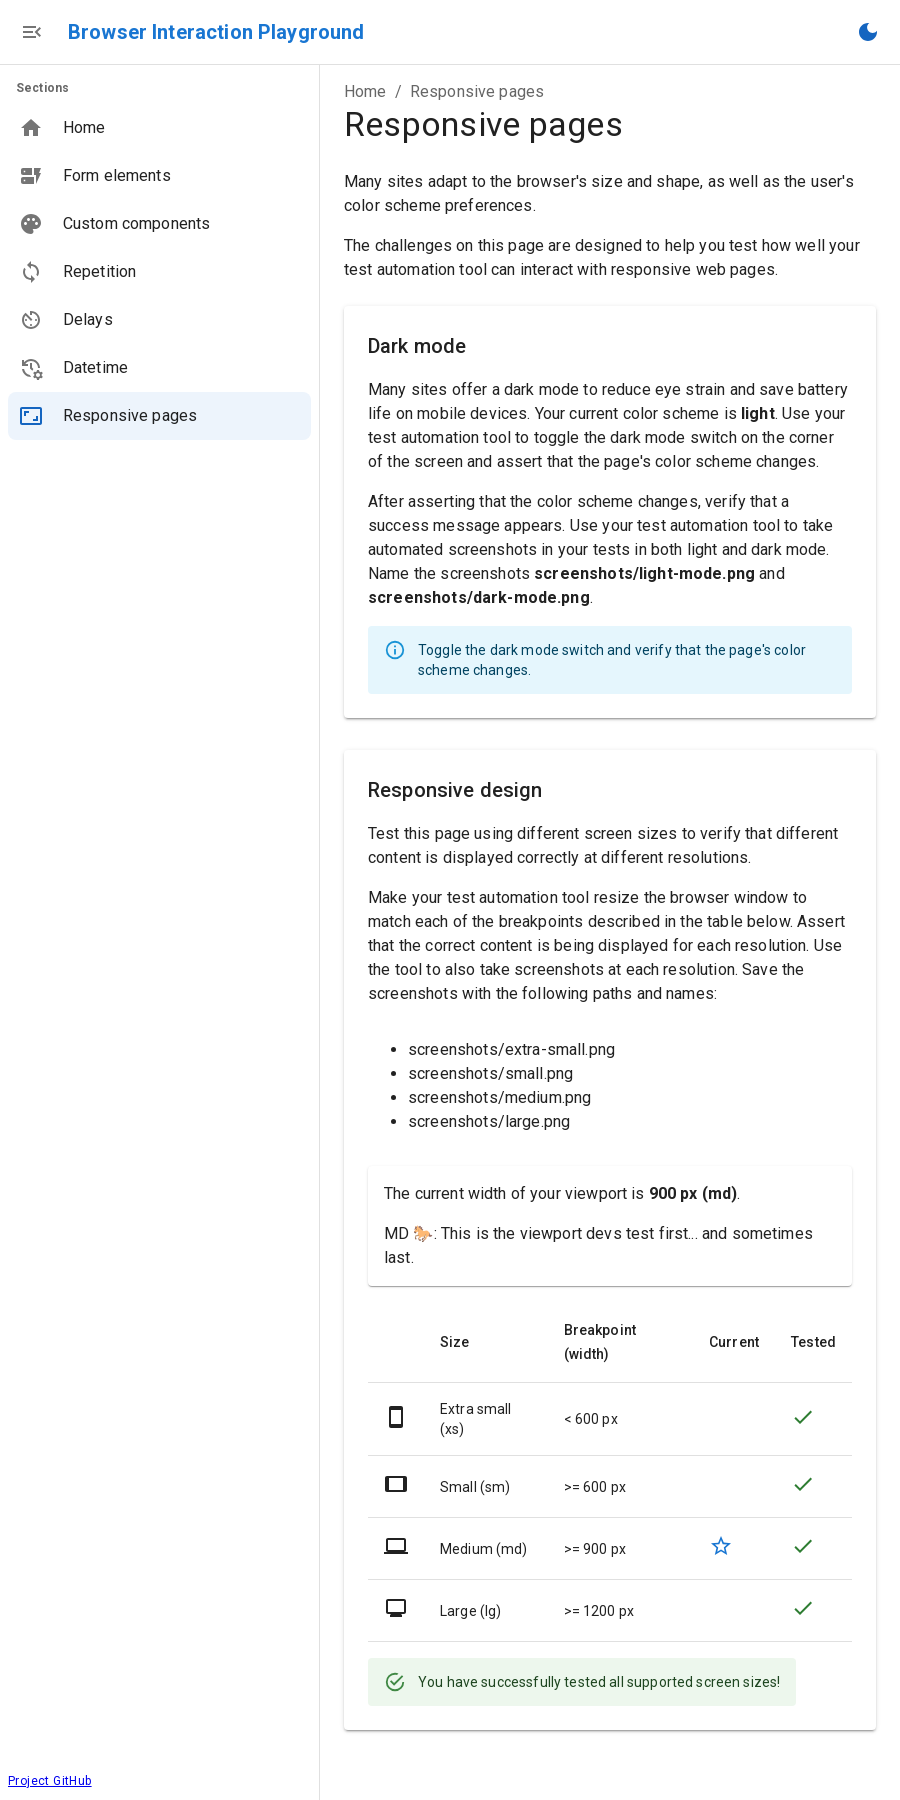

Set viewport again to medium size (900x1800)
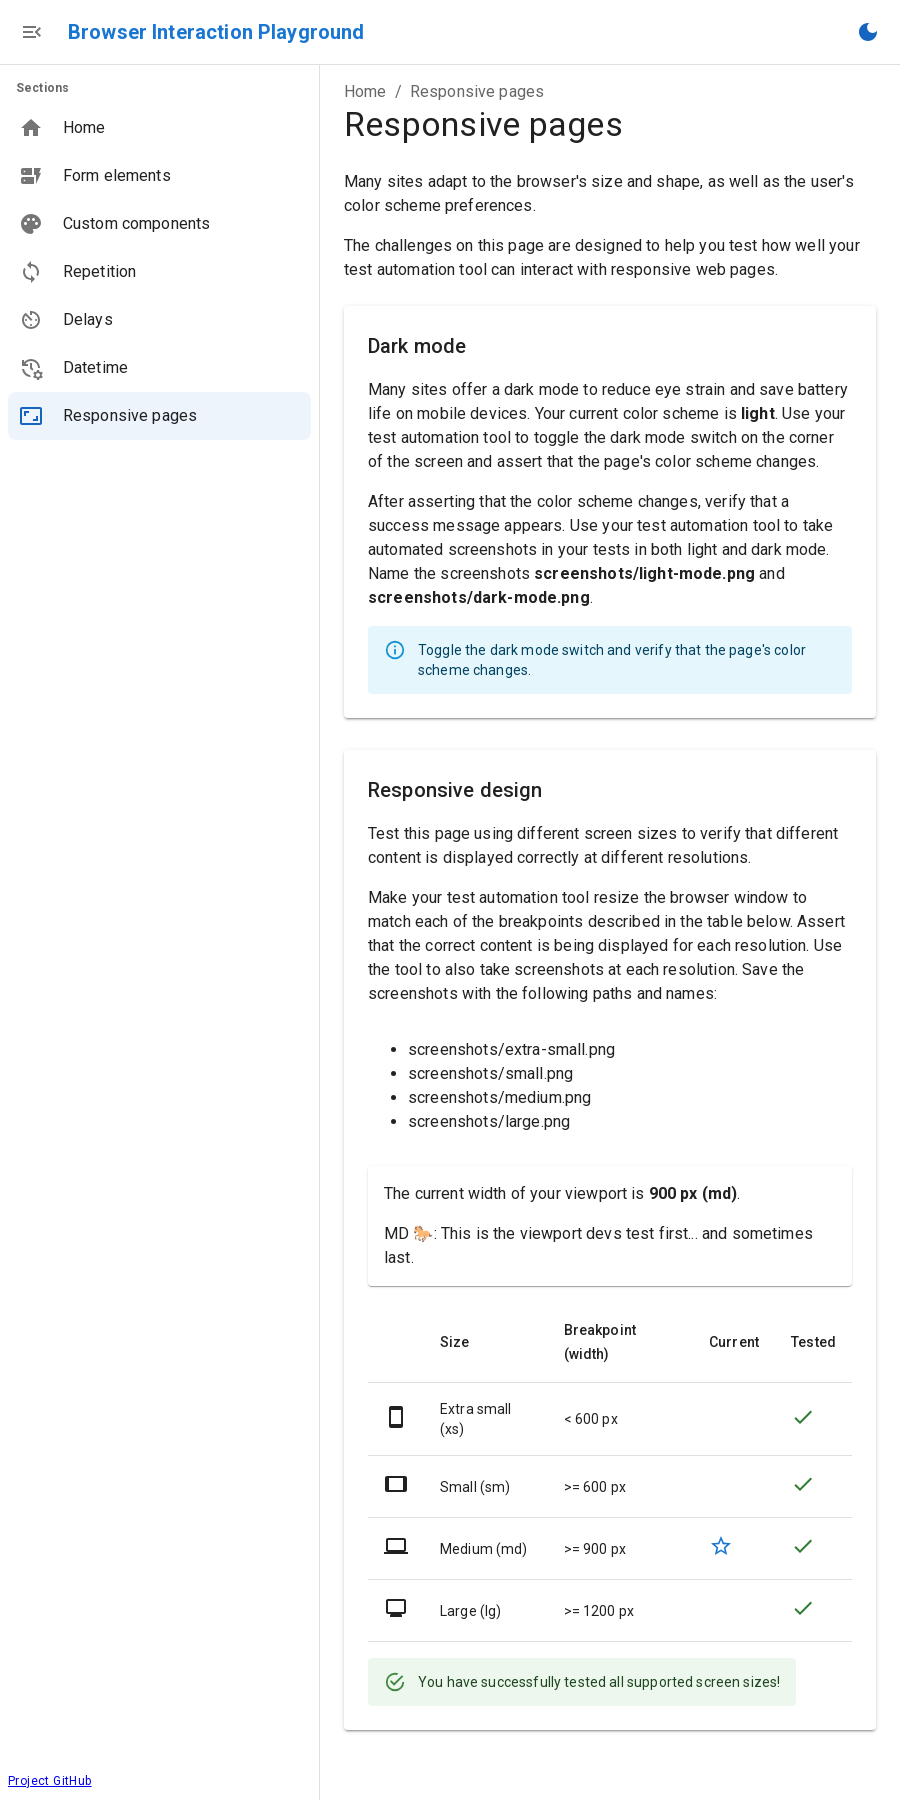

Clicked confirmation text indicating all screen sizes tested successfully at (599, 1682) on internal:text="You have successfully tested all supported screen sizes"i
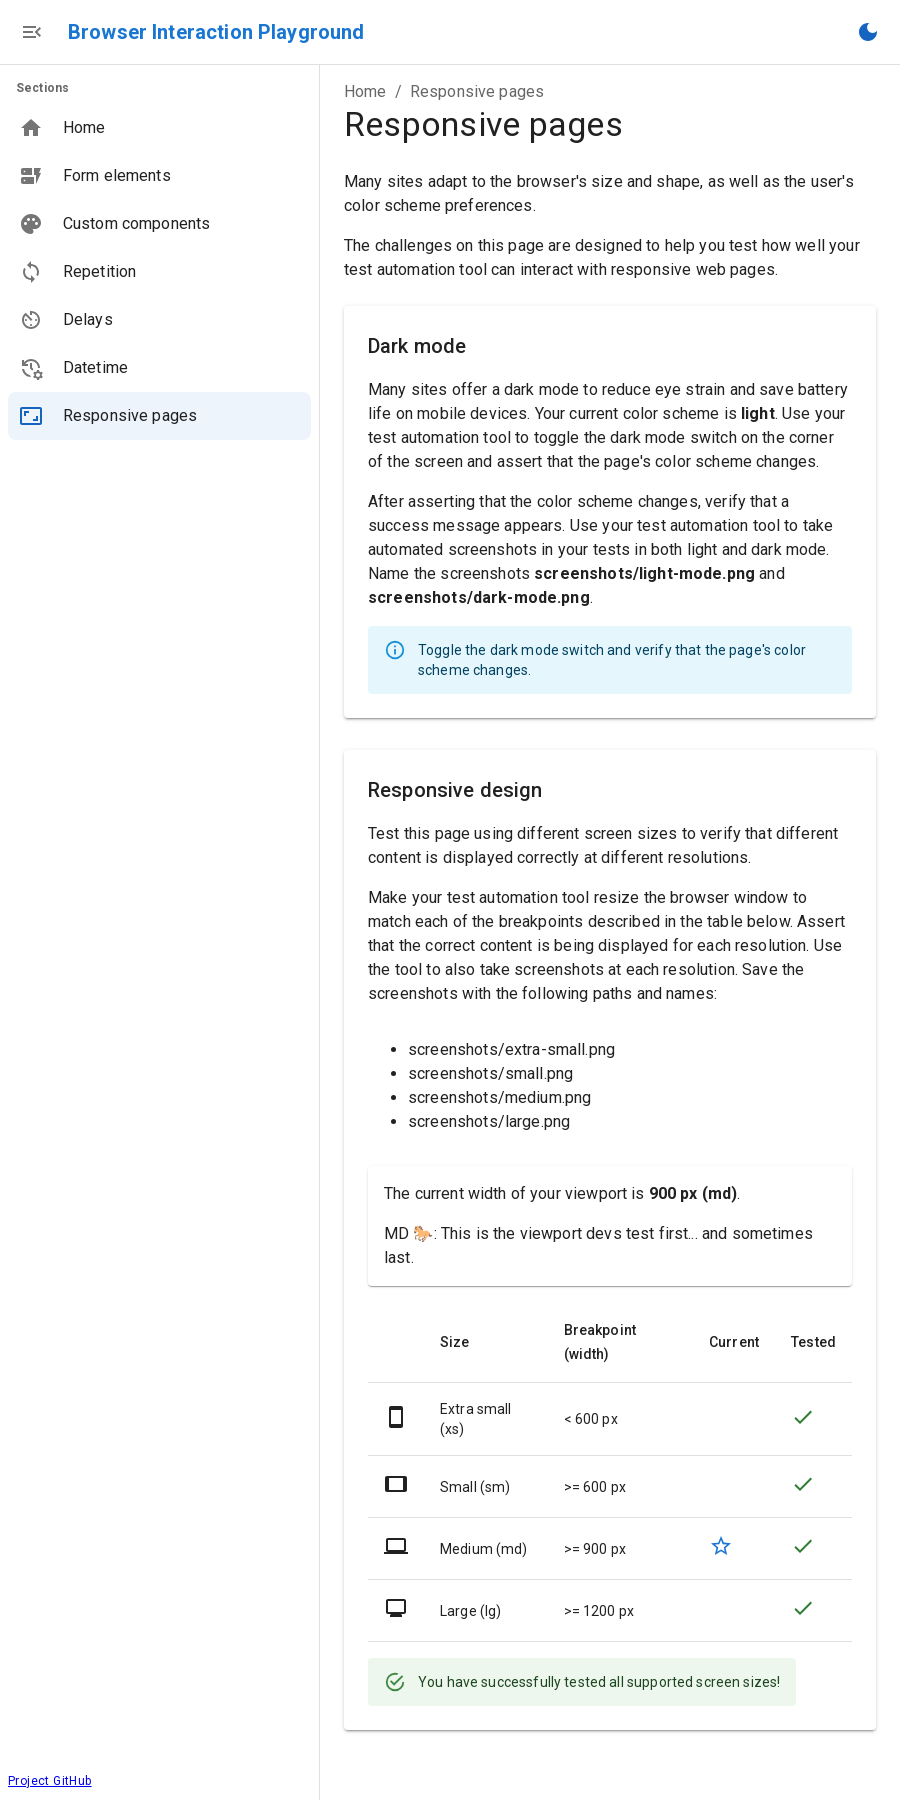

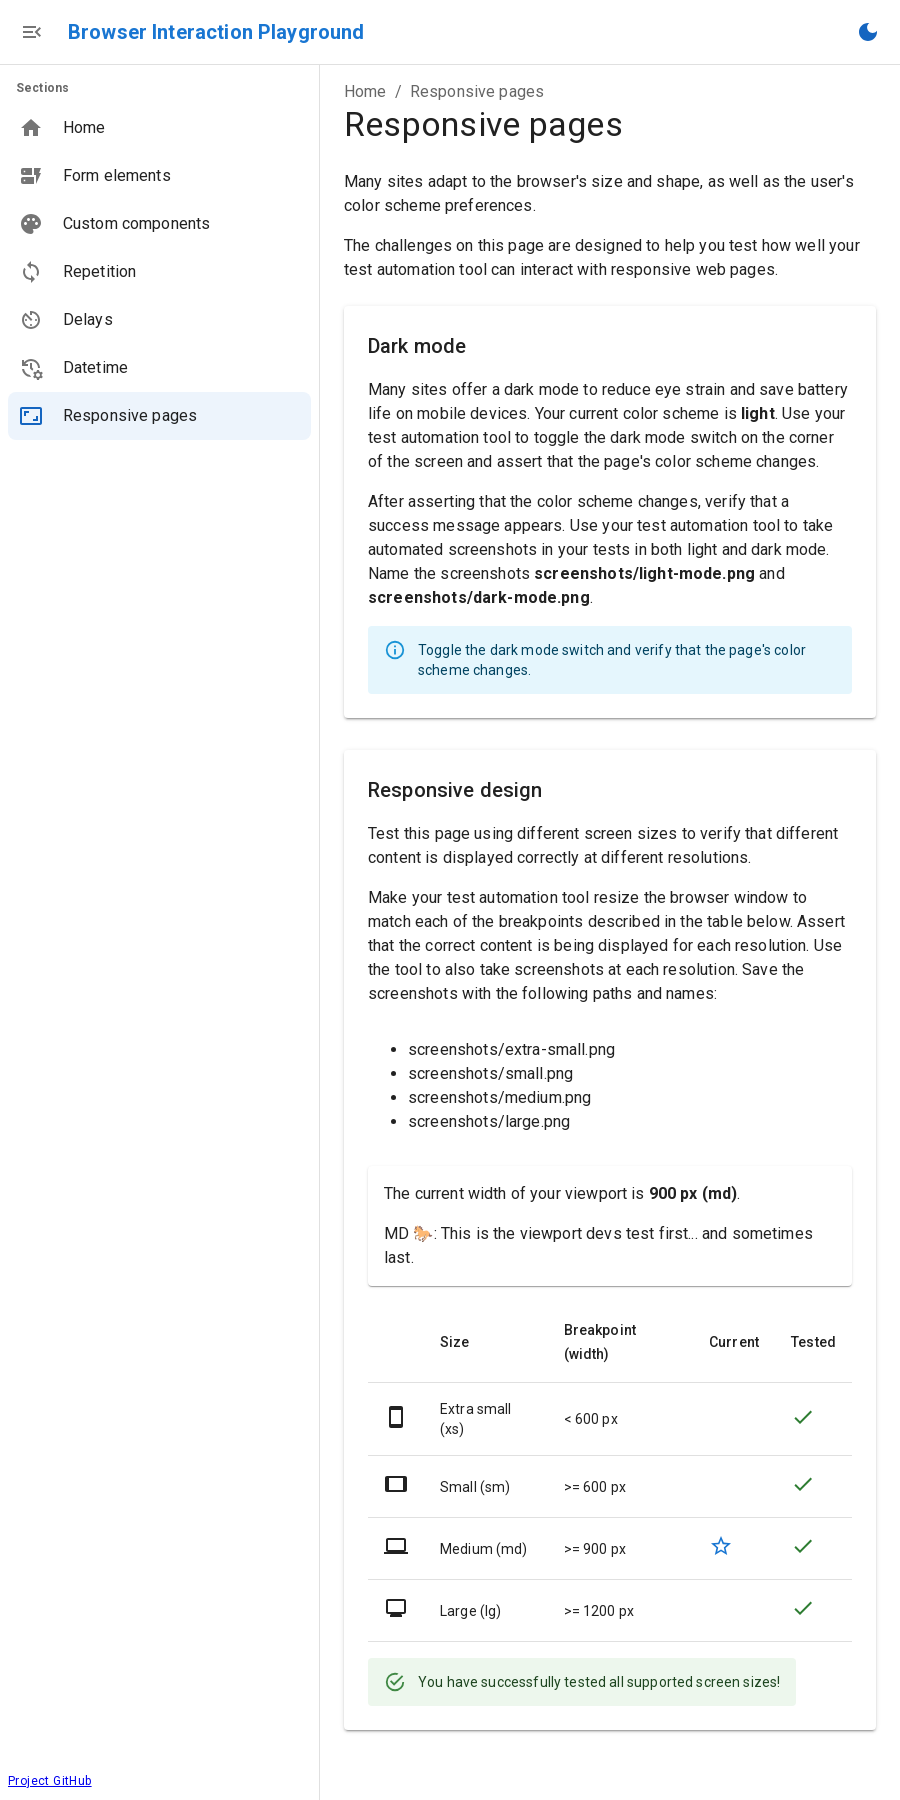